Navigates to Model Resume section by clicking on it

Starting URL: http://greenstech.in/selenium-course-content.html

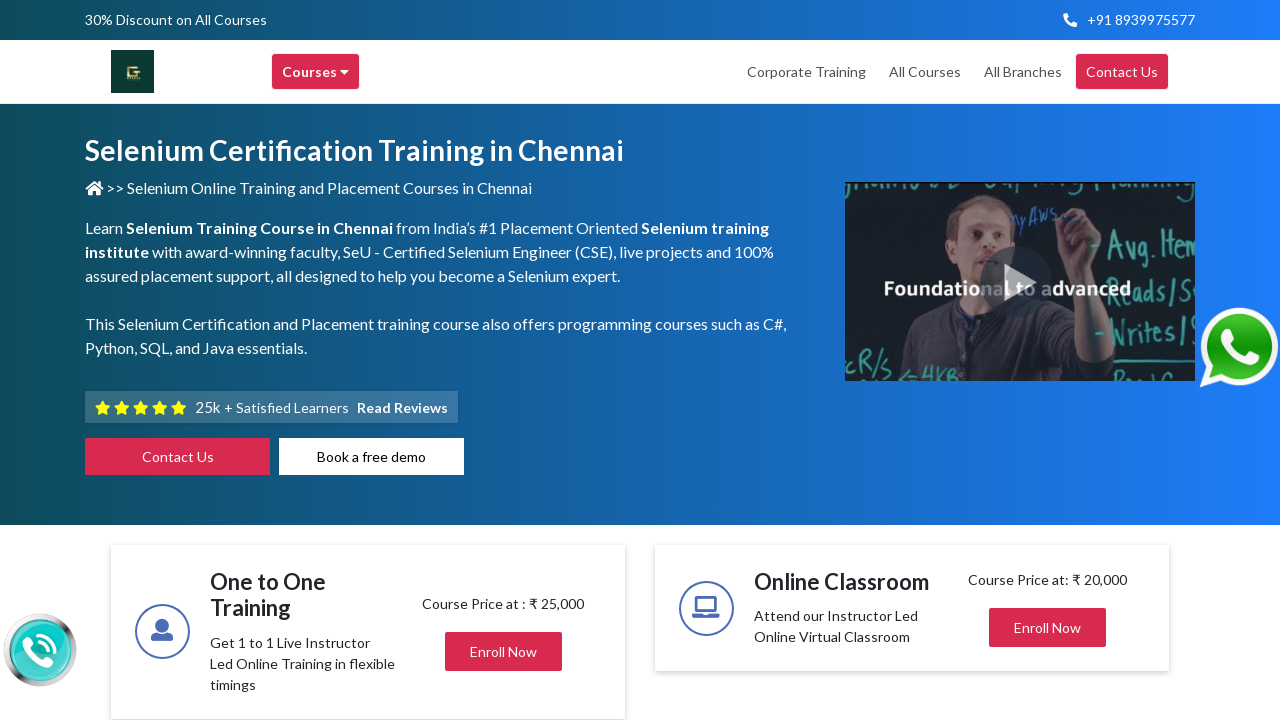

Clicked on Model Resume section at (1048, 360) on div#heading201
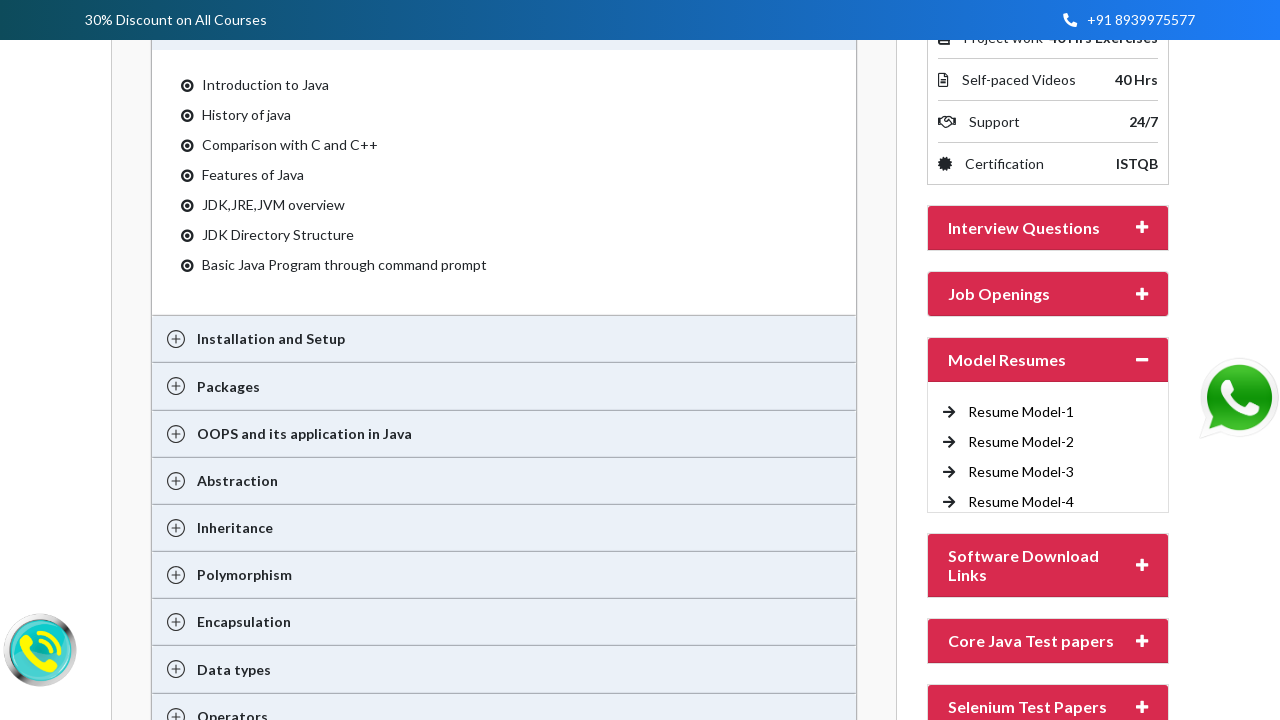

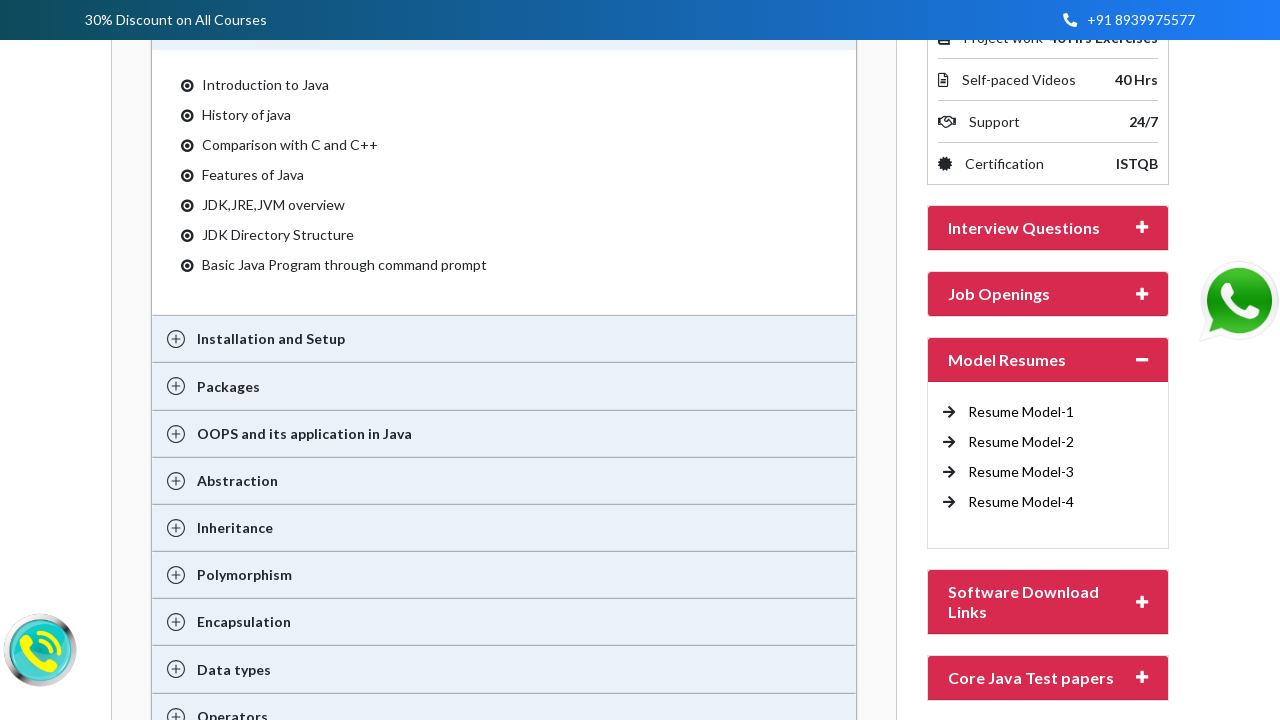